Tests that a user can input data into a password input field by filling with "Input password" and verifying the value is displayed

Starting URL: https://test-with-me-app.vercel.app/learning/web-elements/elements/input

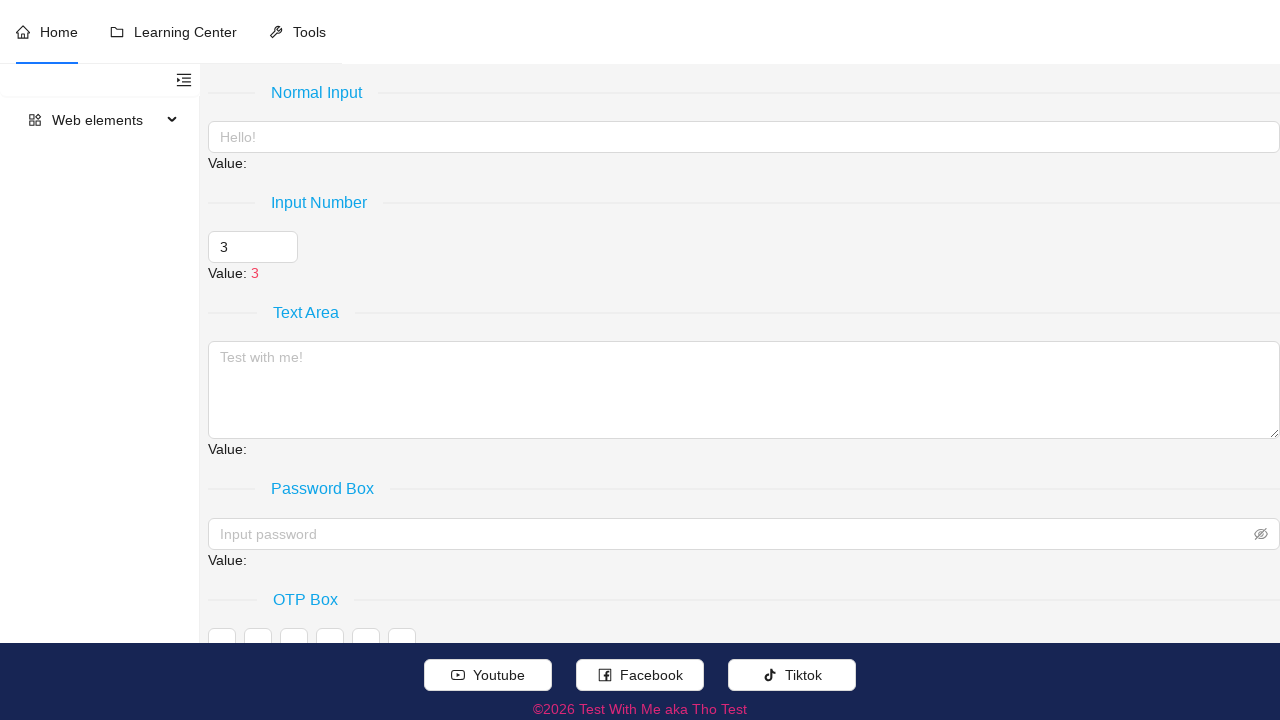

Filled password input field with 'Input password' on xpath=//input[@placeholder='Input password']
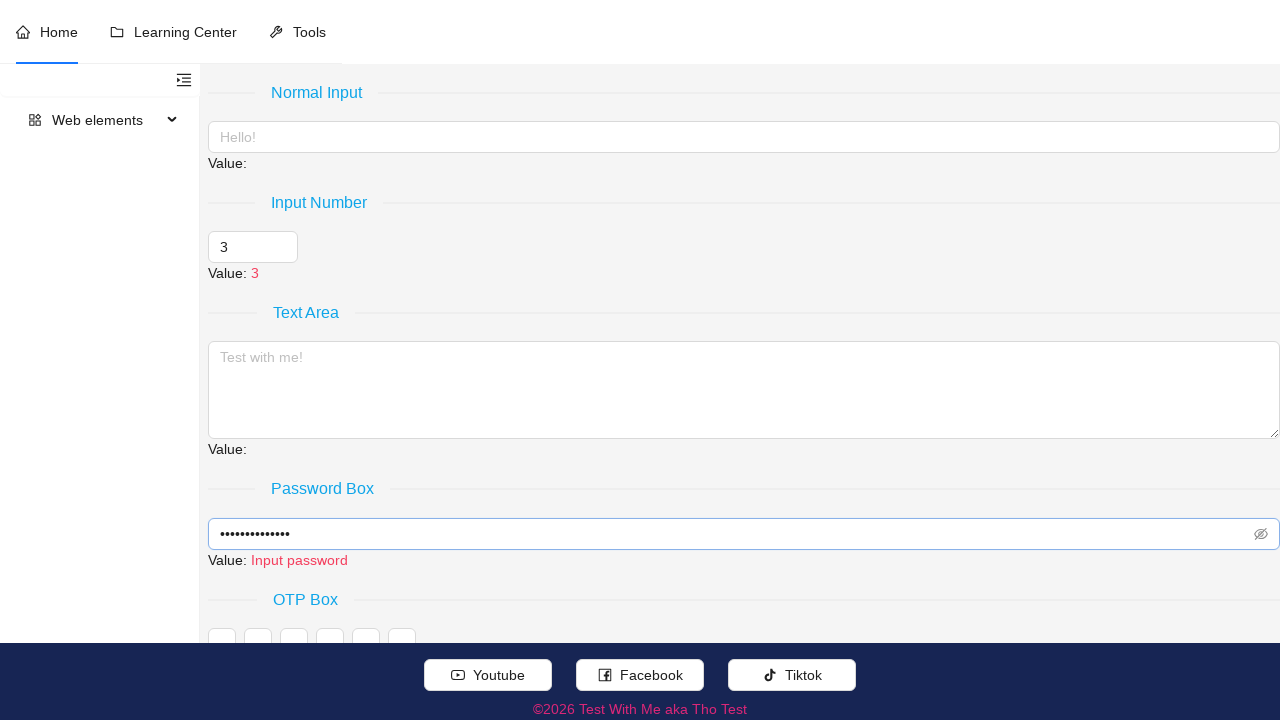

Waited for value display element to appear
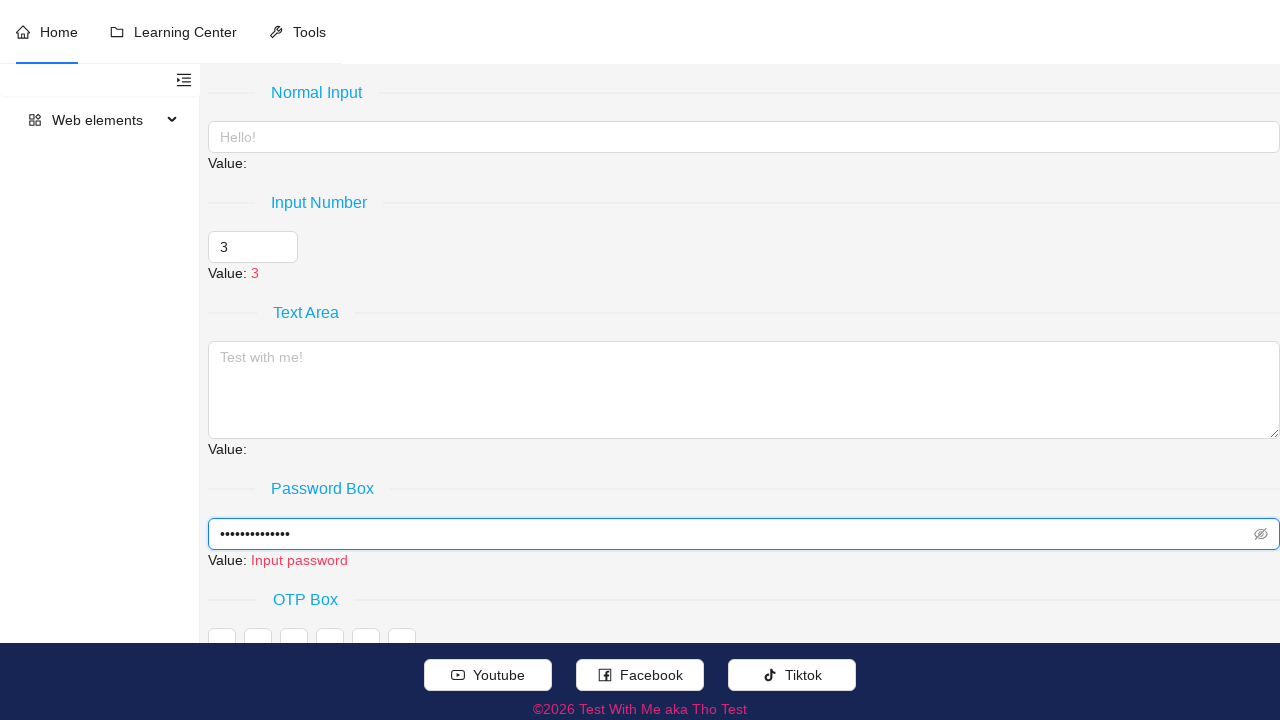

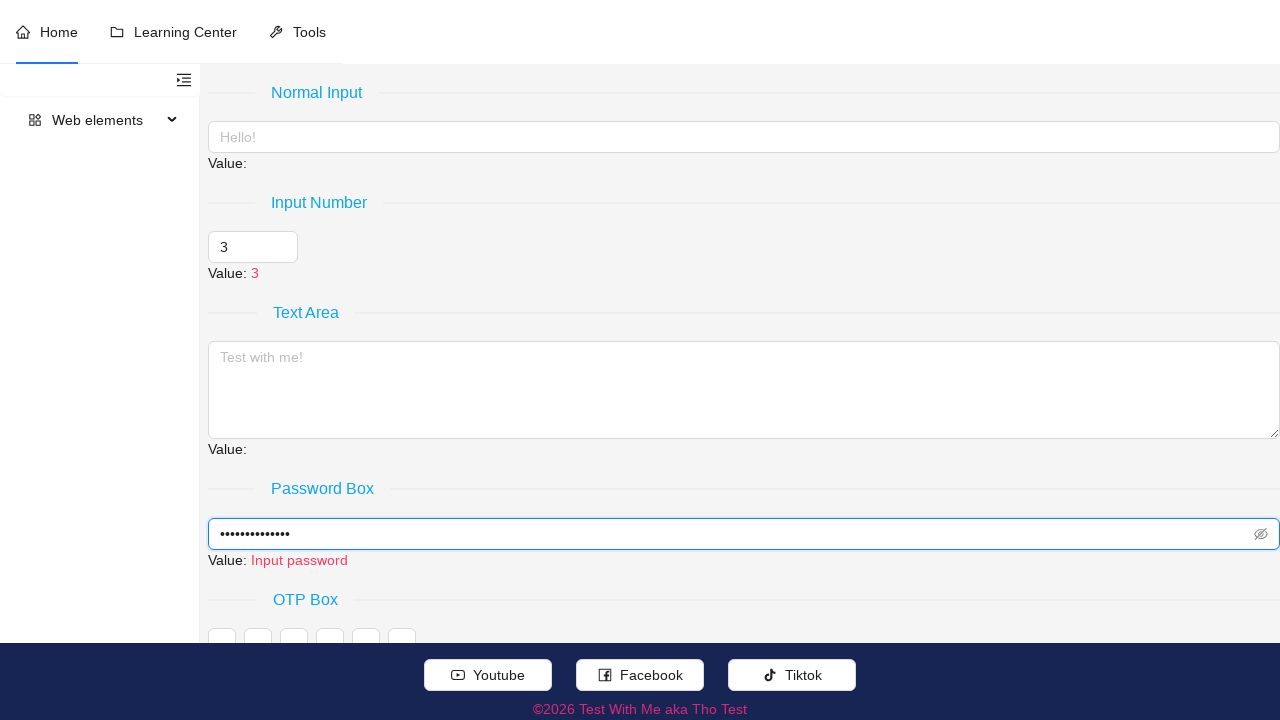